Navigates to Browse Languages menu, clicks on letter M submenu, and verifies the last programming language in the table is MySQL

Starting URL: http://www.99-bottles-of-beer.net/

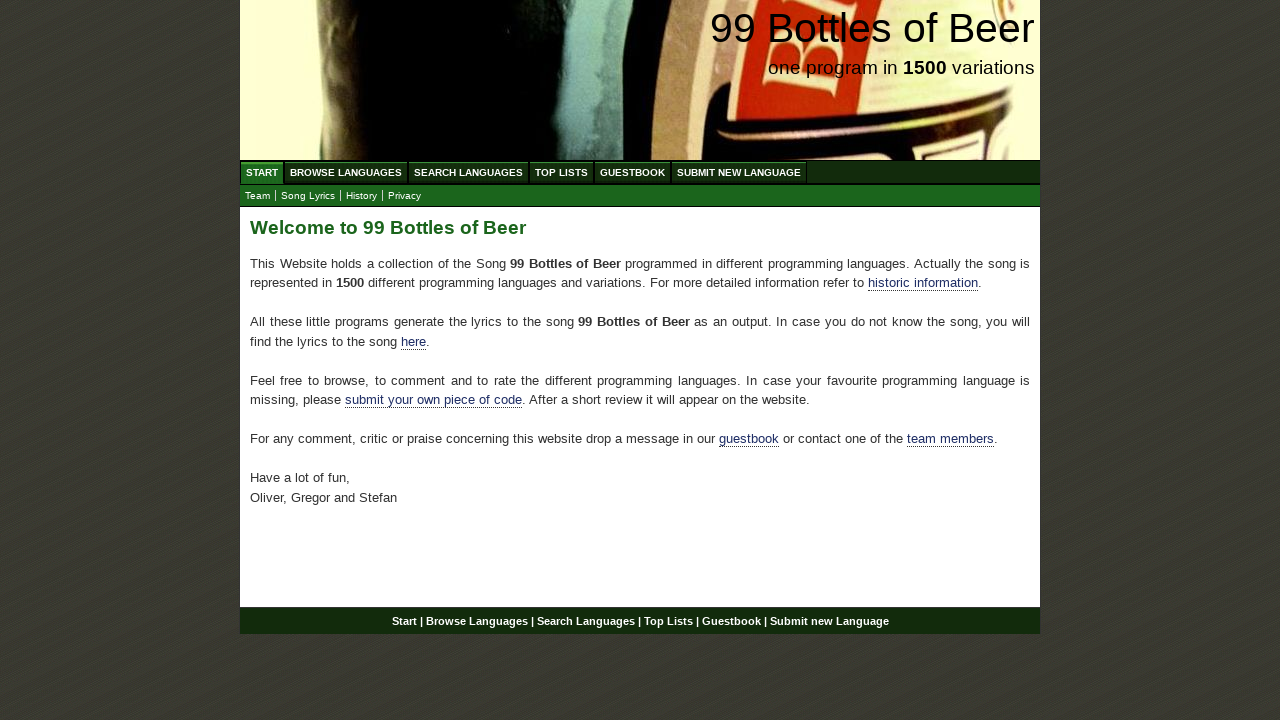

Clicked on BROWSE LANGUAGES menu at (346, 172) on xpath=//li/a[@href='/abc.html']
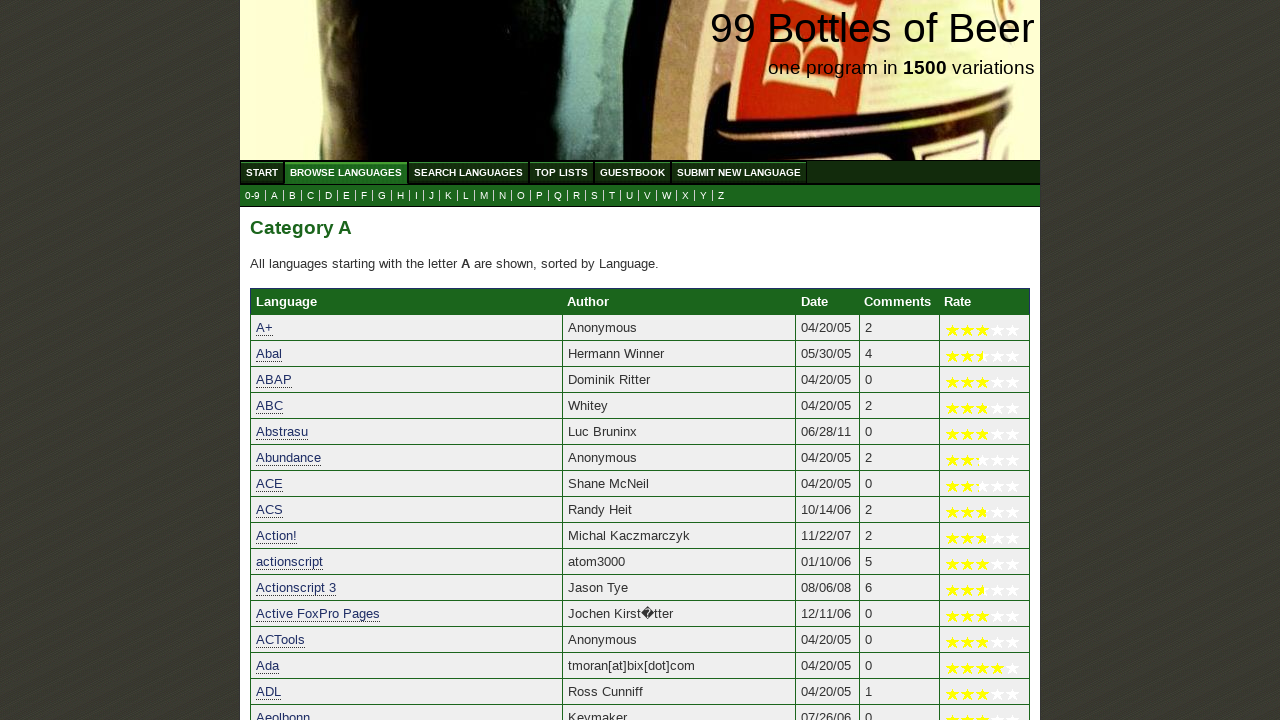

Clicked on letter M submenu at (484, 196) on xpath=//a[@href='m.html']
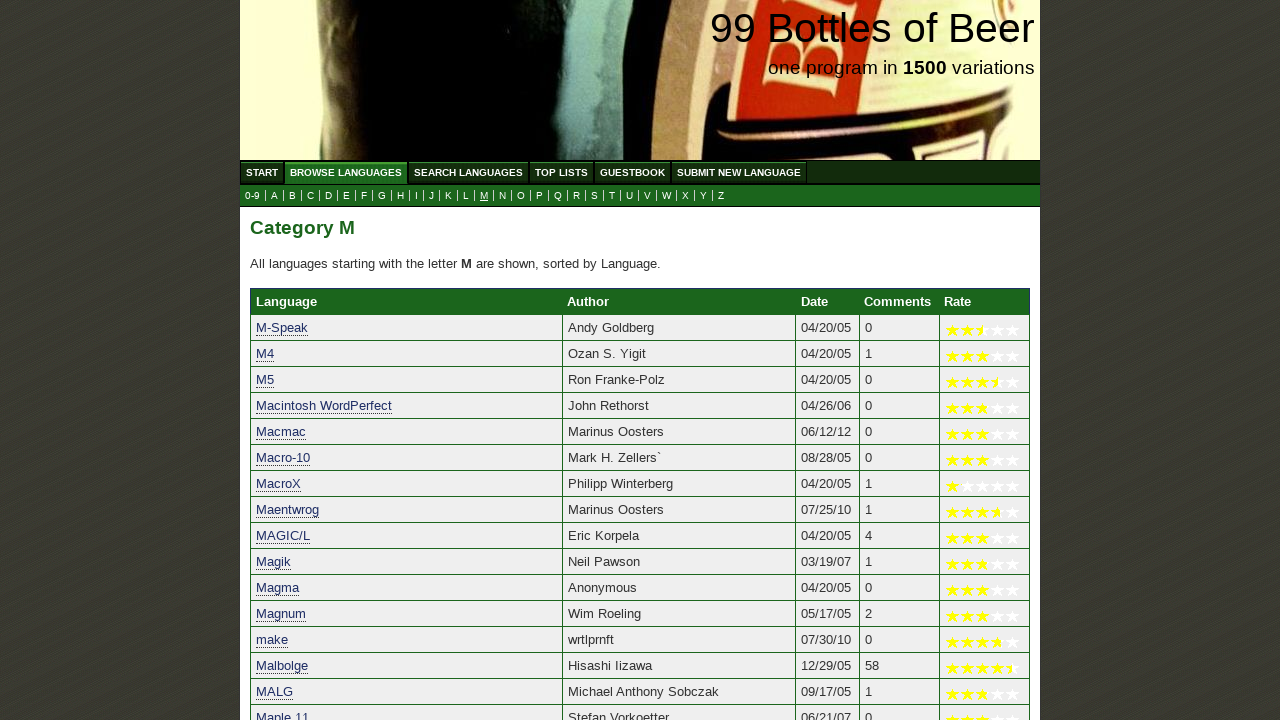

Retrieved last programming language from table
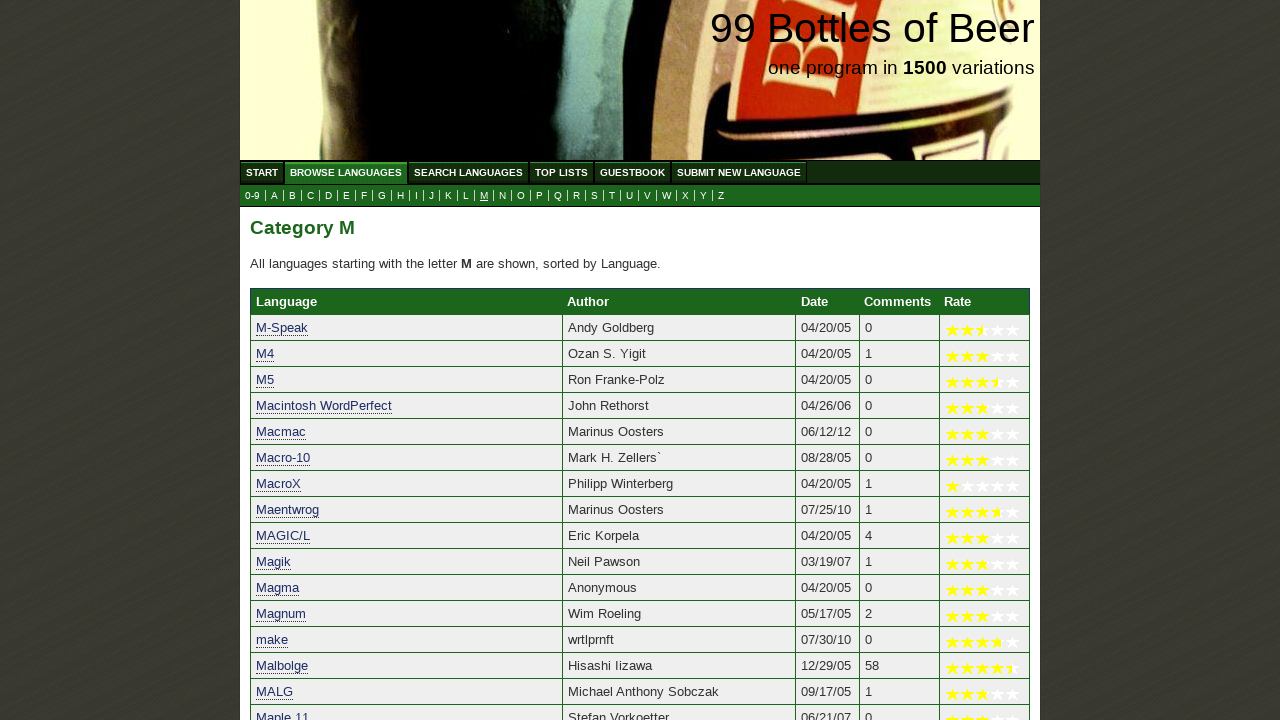

Verified that the last programming language is MySQL
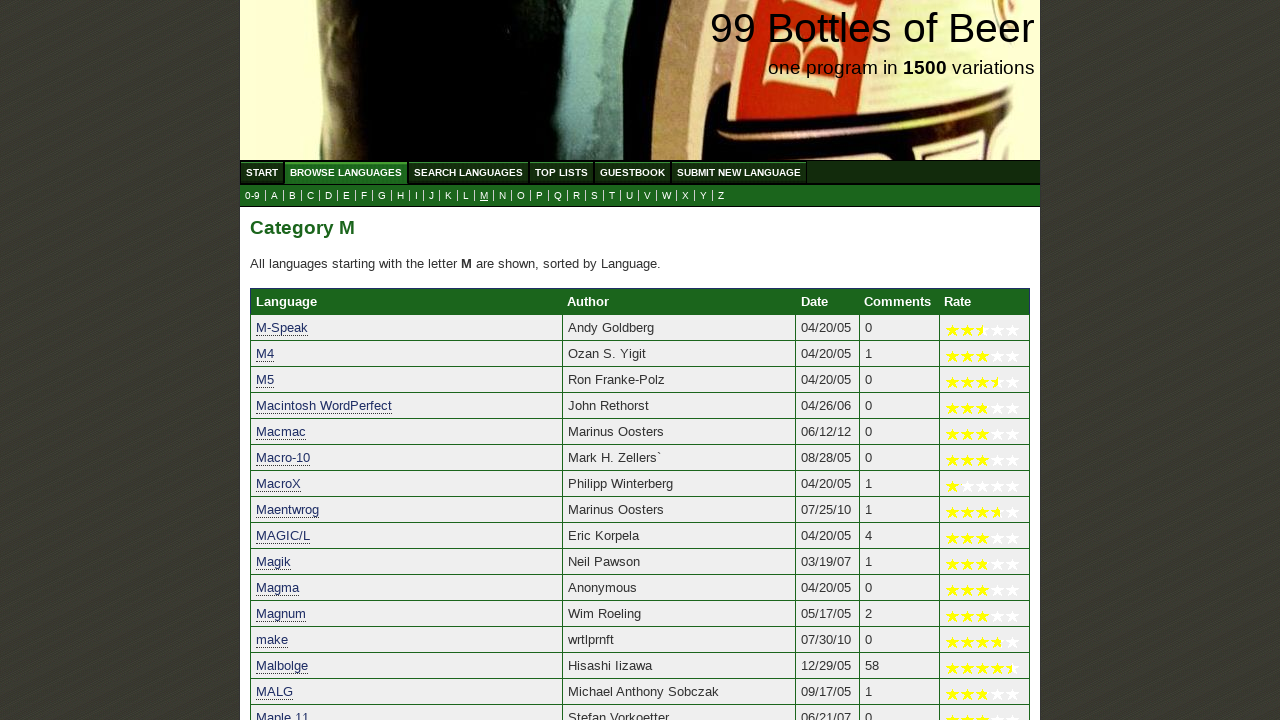

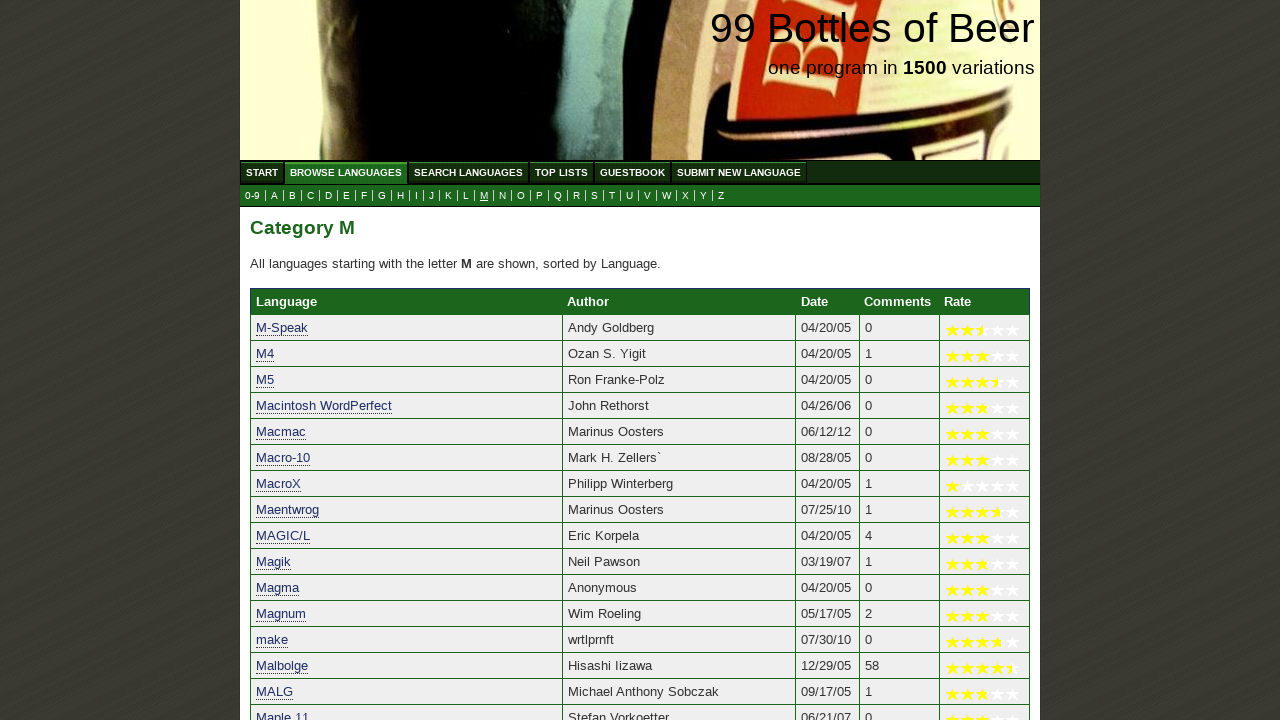